Navigates to the Links section by clicking on the Links button in the elements page

Starting URL: https://demoqa.com/elements

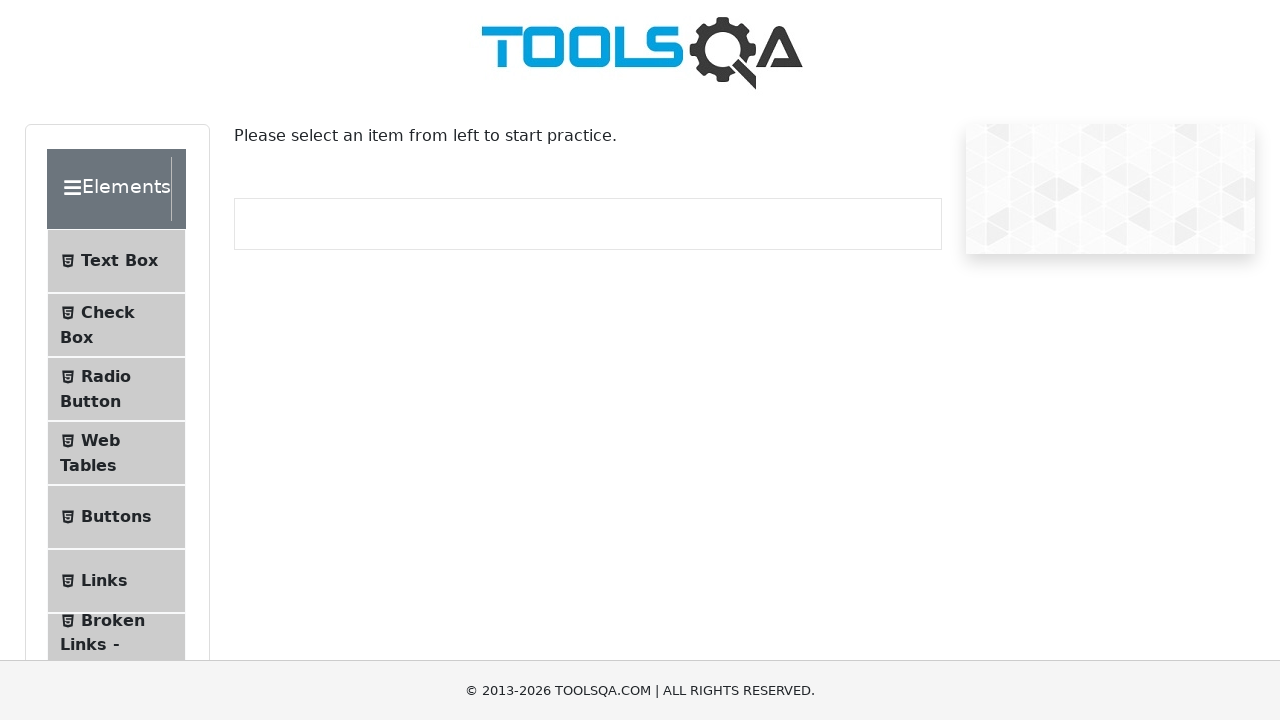

Navigated to DemoQA Elements page
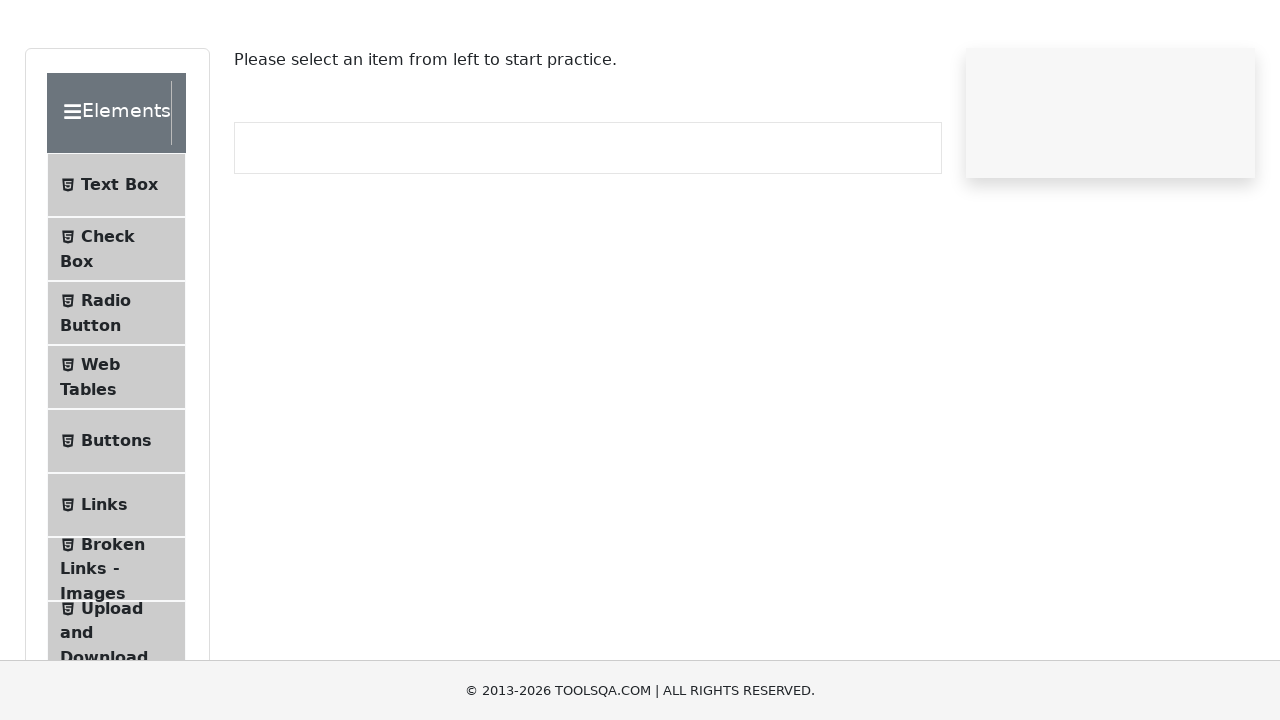

Clicked on Links button in the sidebar at (104, 581) on xpath=//span[text()='Links']
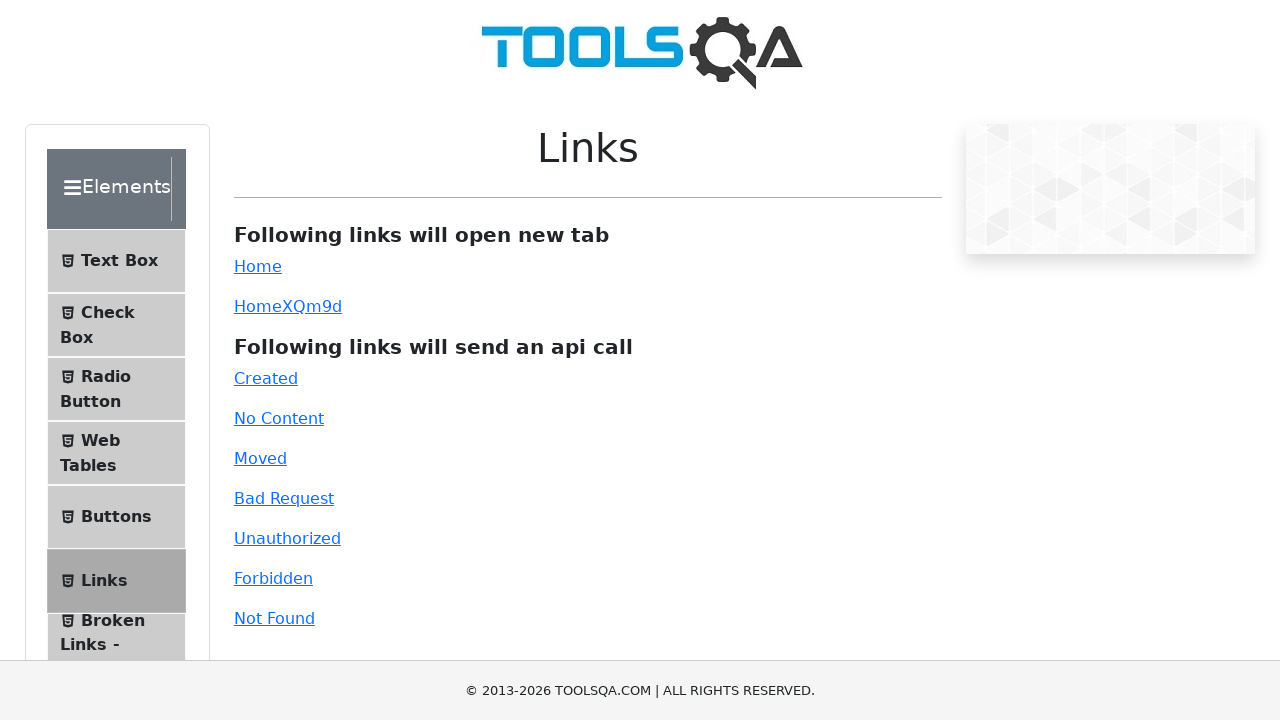

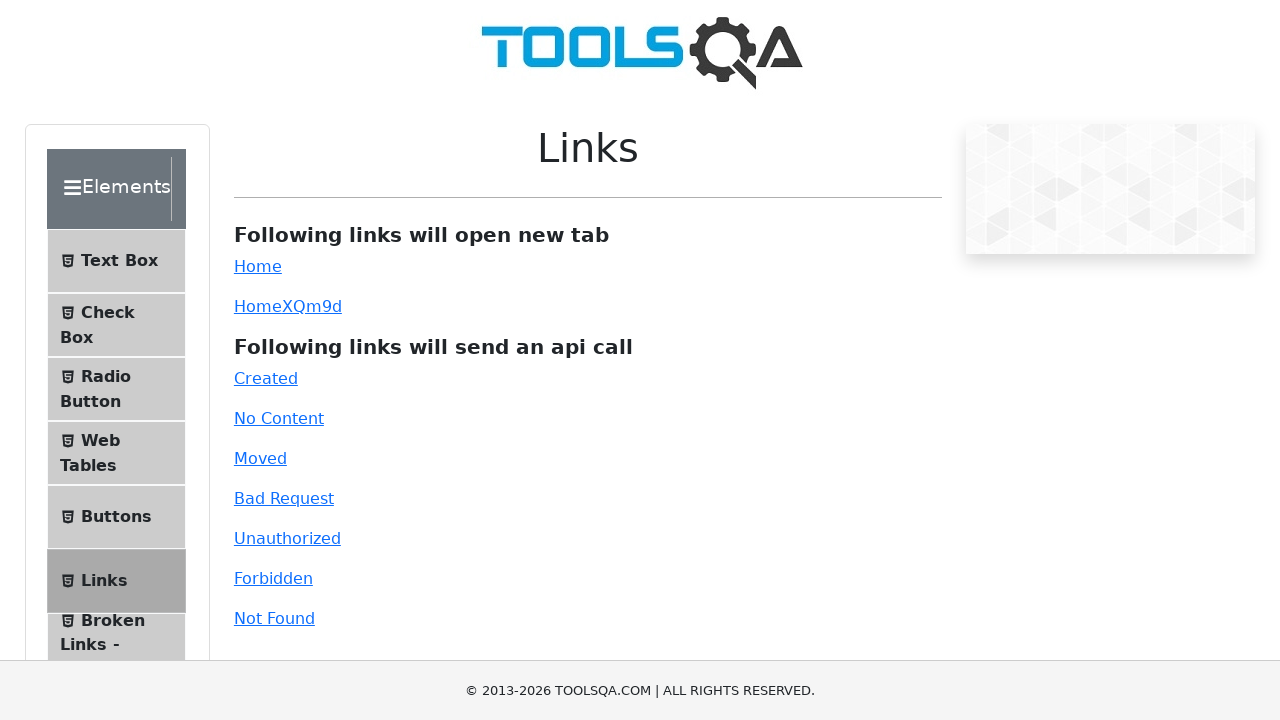